Tests multiple checkbox handling by clicking all unchecked checkboxes

Starting URL: https://bonigarcia.dev/selenium-webdriver-java/web-form.html

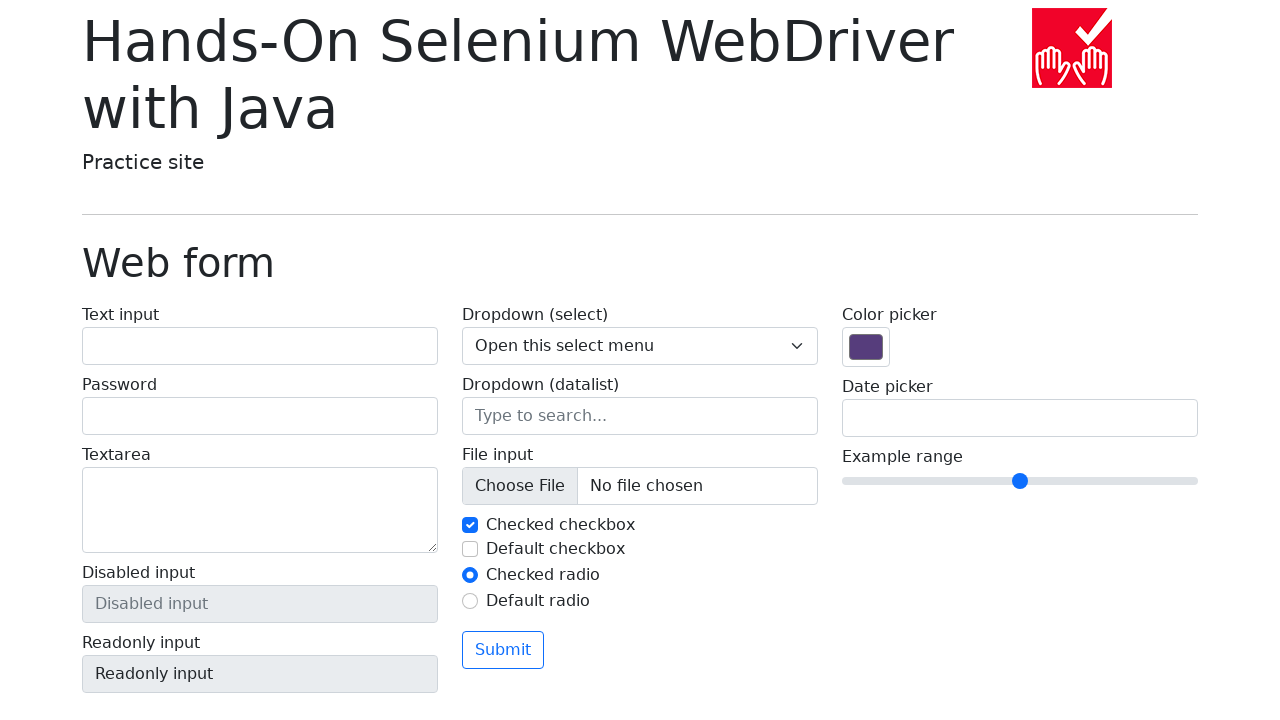

Located all checkboxes with name 'my-check'
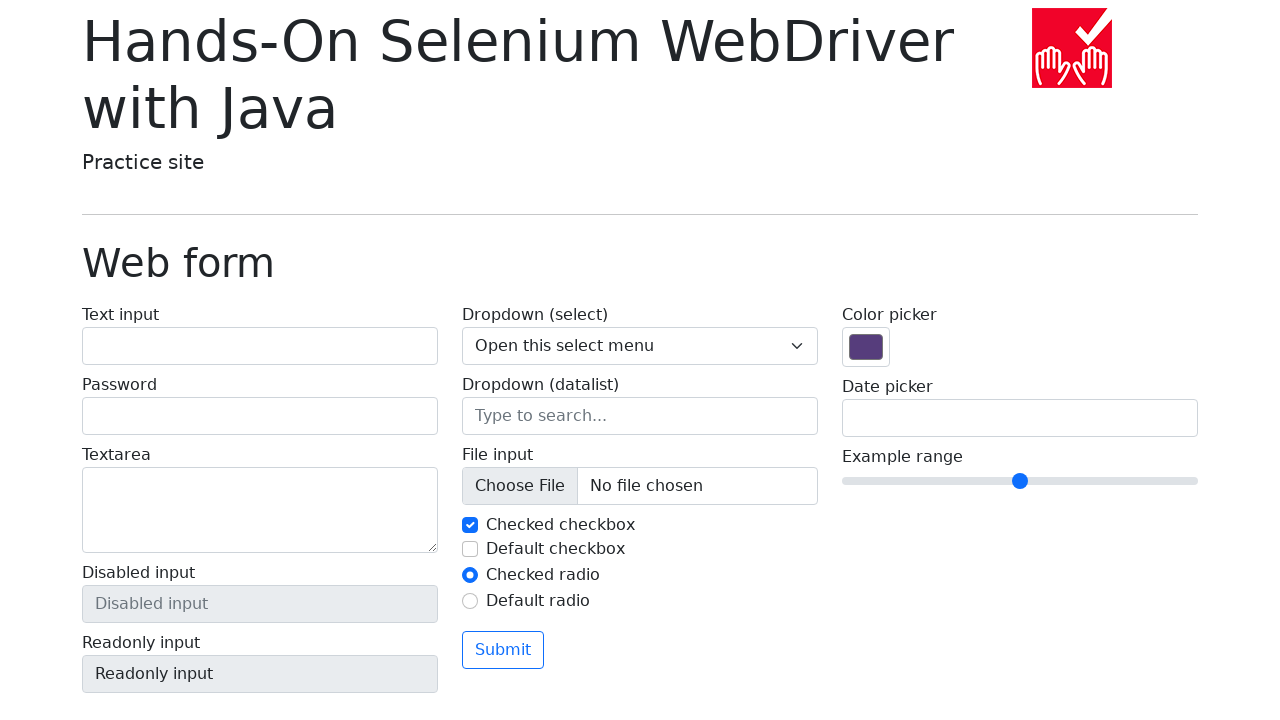

Clicked an unchecked checkbox at (470, 549) on input[name='my-check'] >> nth=1
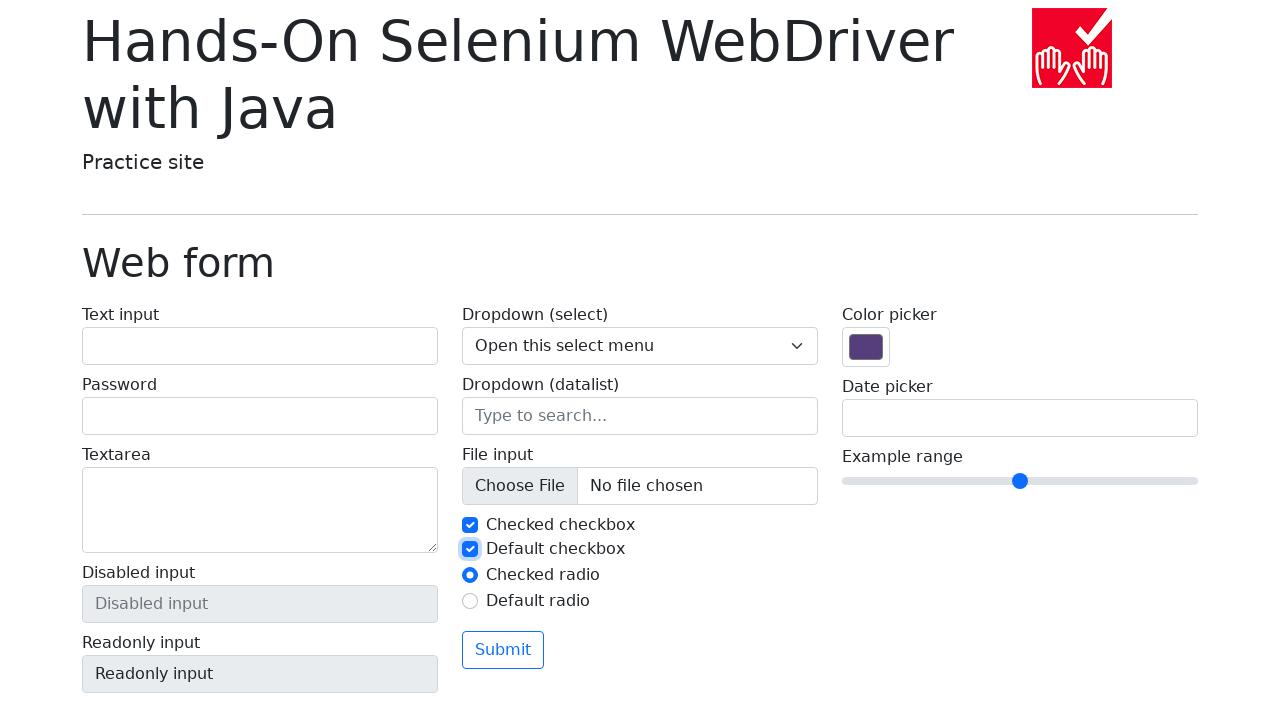

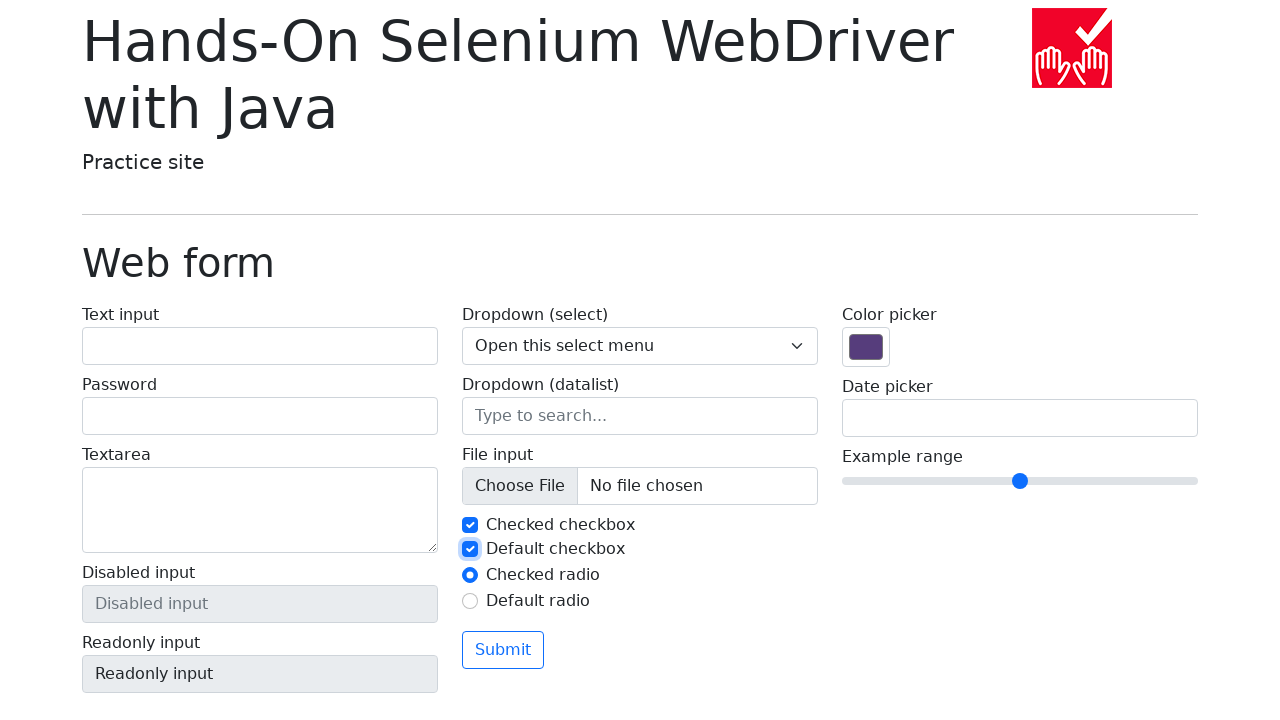